Tests drag and drop functionality by dragging an element and dropping it onto a target element on jQuery UI demo page

Starting URL: https://jqueryui.com/resources/demos/droppable/default.html

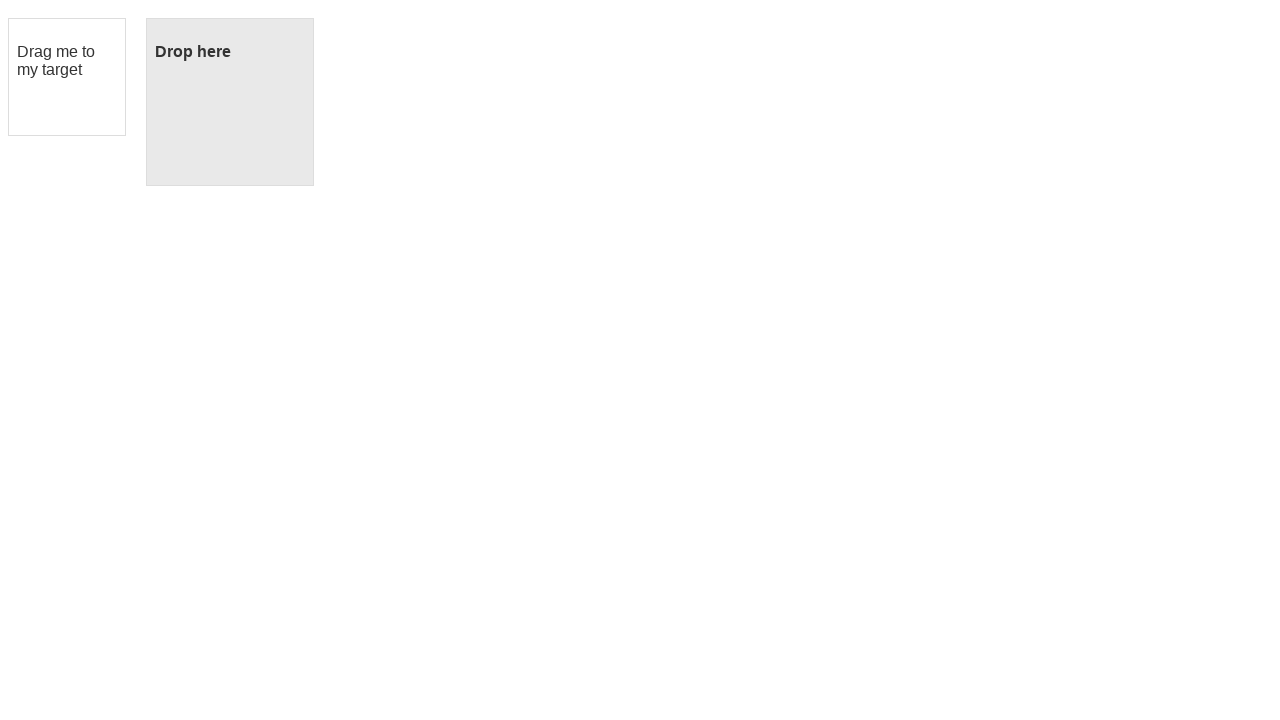

Located the draggable element
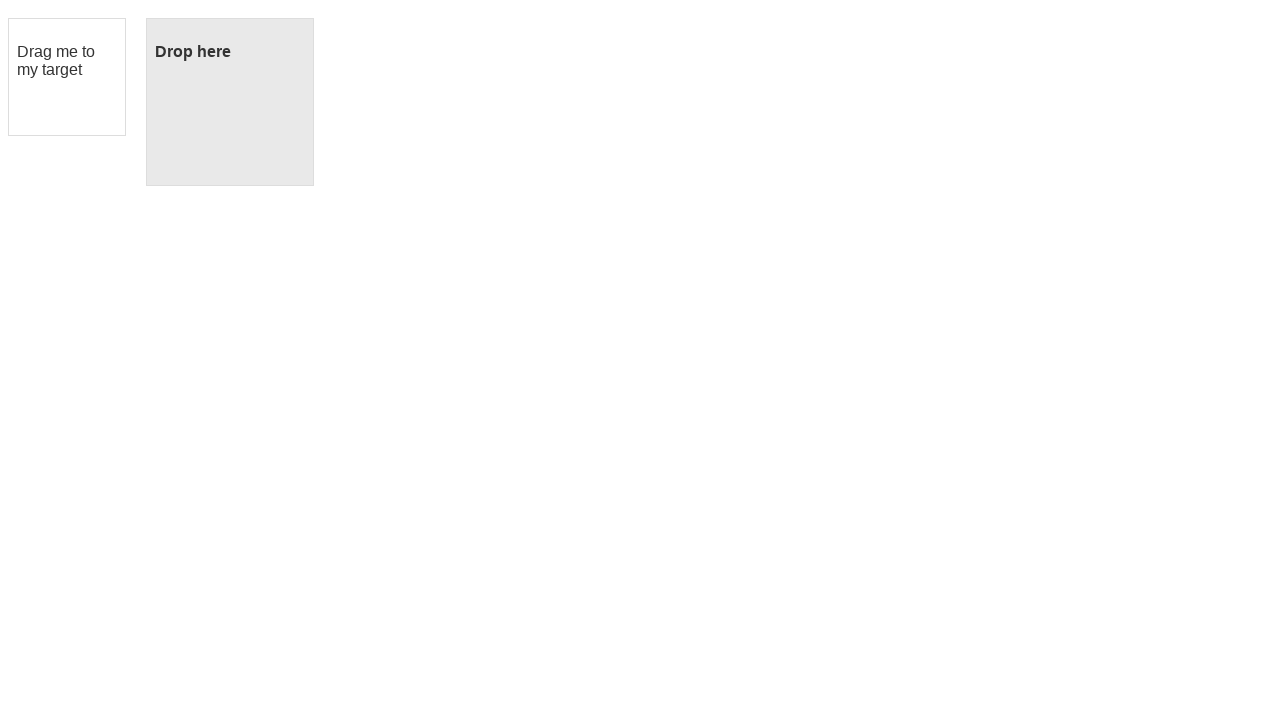

Located the droppable target element
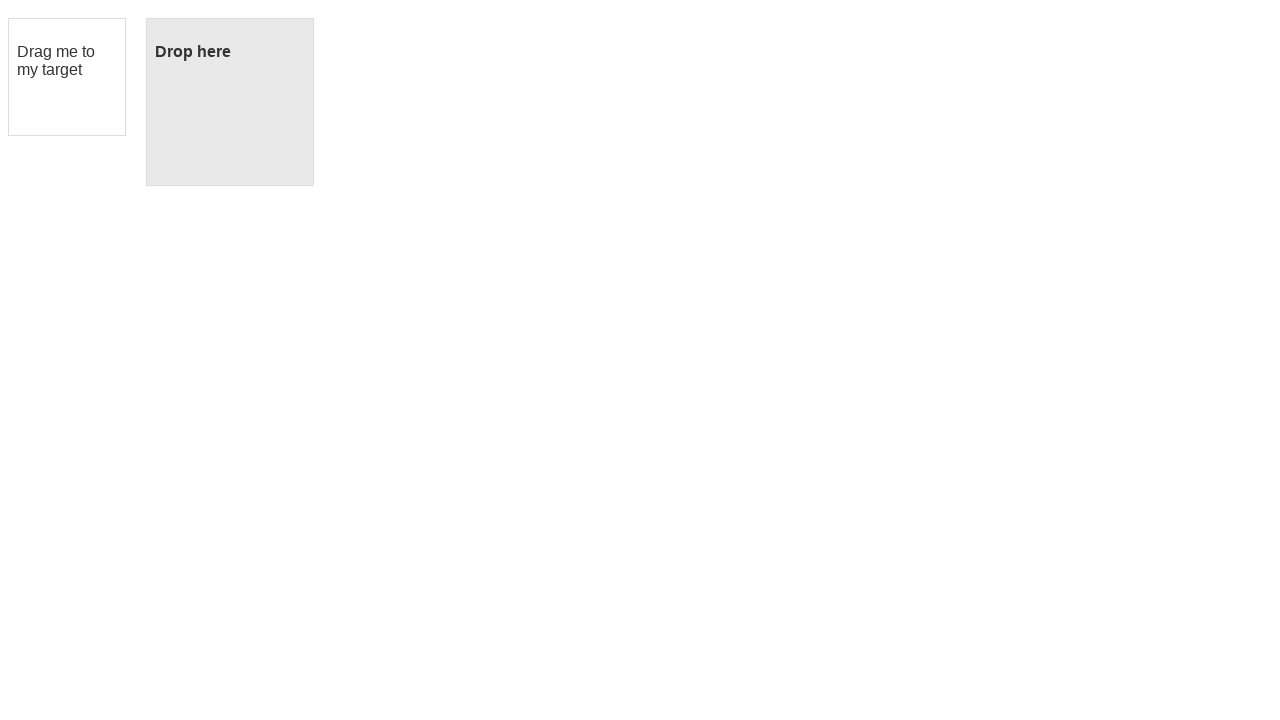

Dragged draggable element and dropped it onto the droppable target at (230, 102)
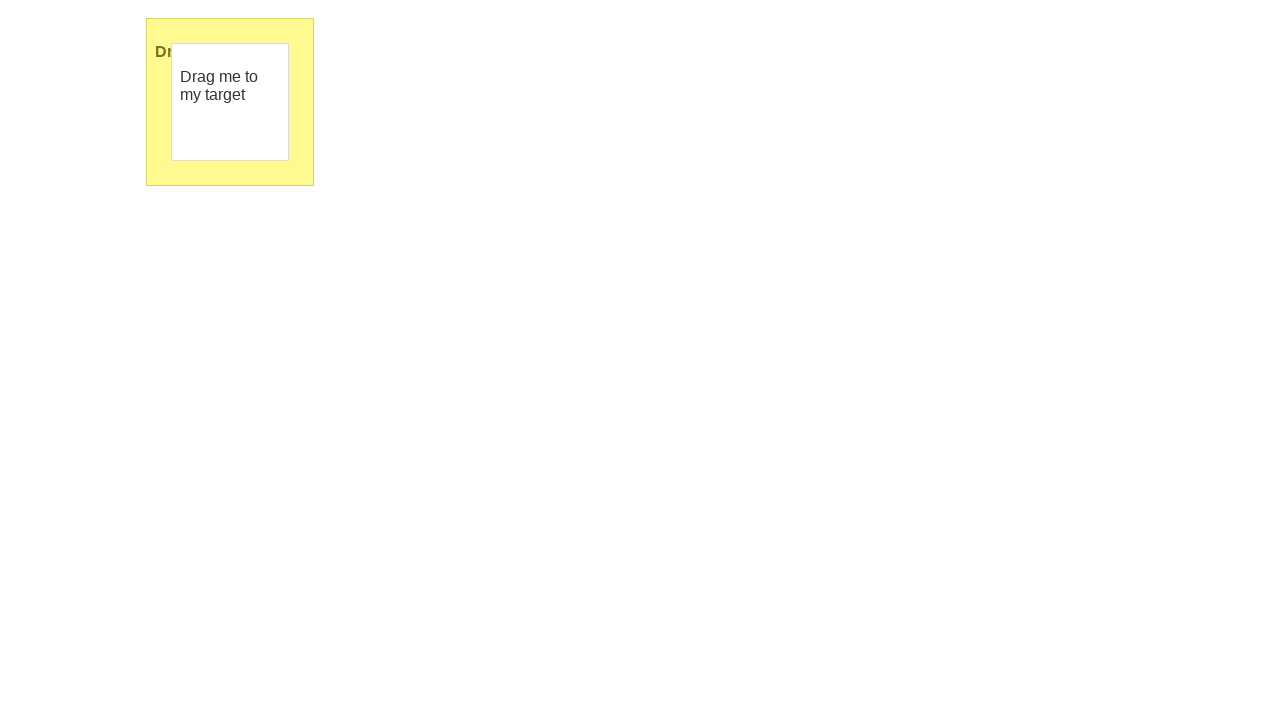

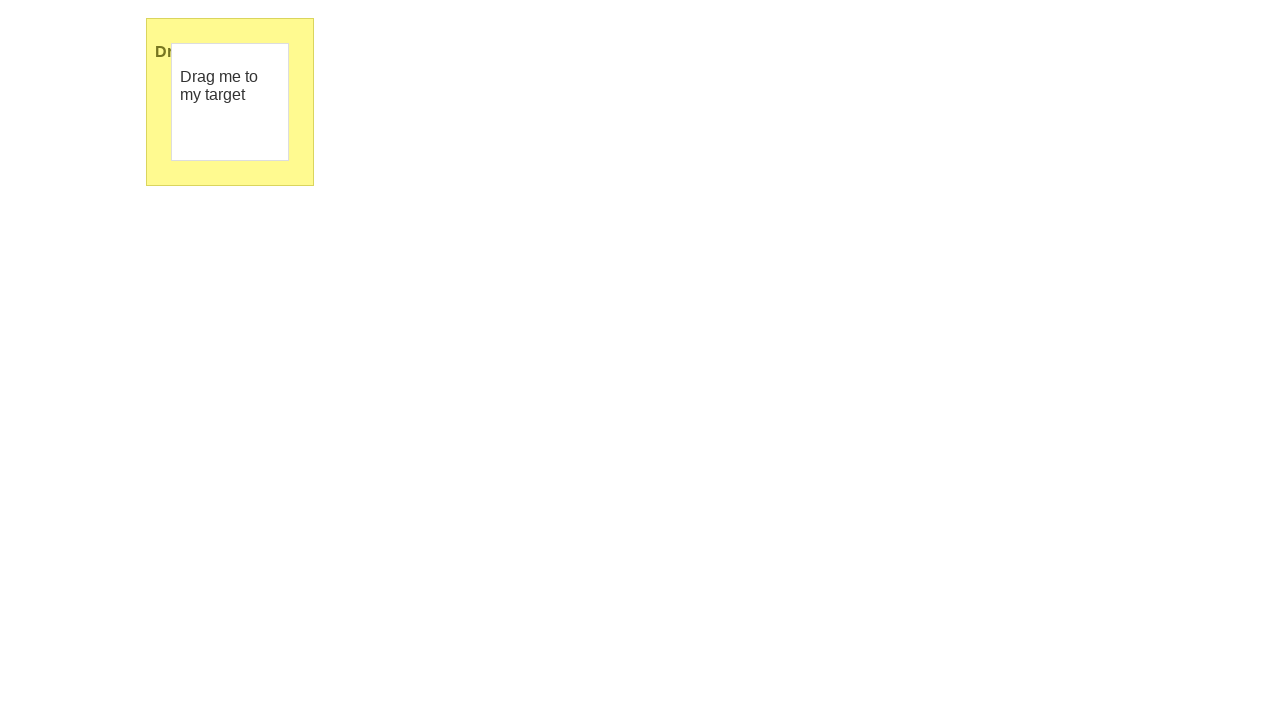